Tests browser navigation functionality by visiting two different websites and using back/forward navigation controls to move between them.

Starting URL: https://demo.guru99.com/test/newtours/

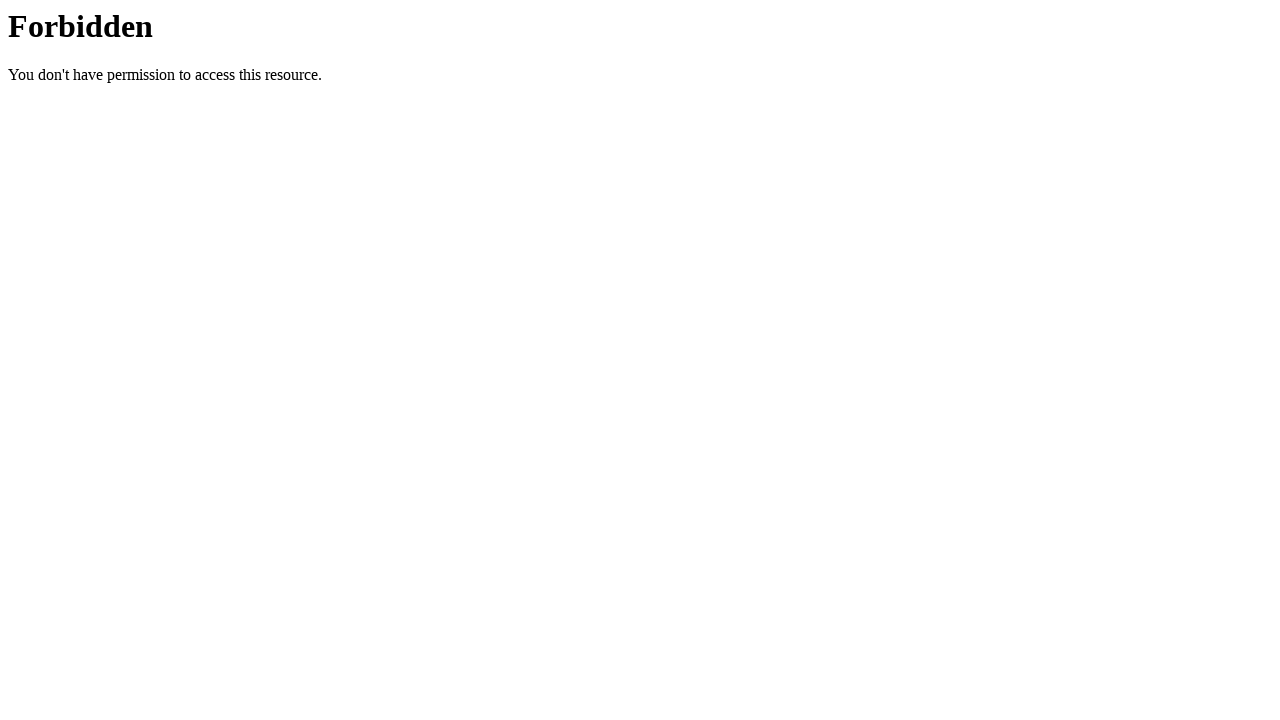

Navigated to Daraz website (https://www.daraz.com.bd/)
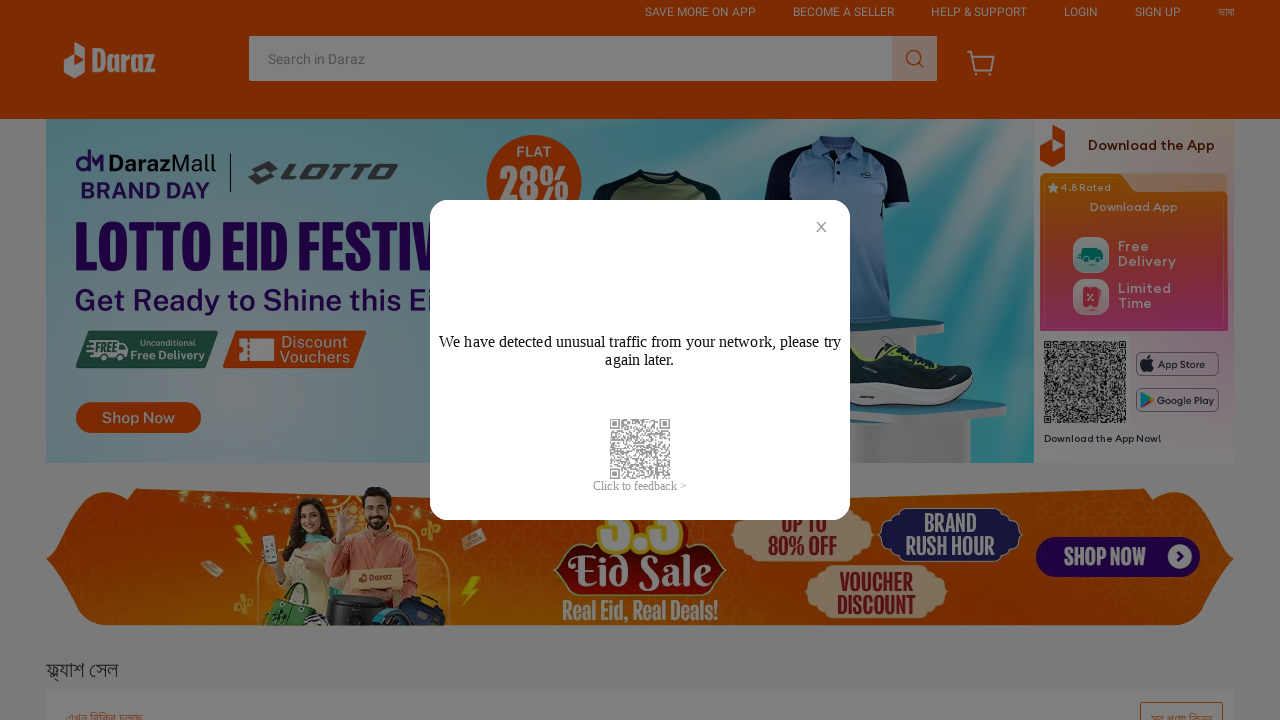

Daraz page DOM content loaded
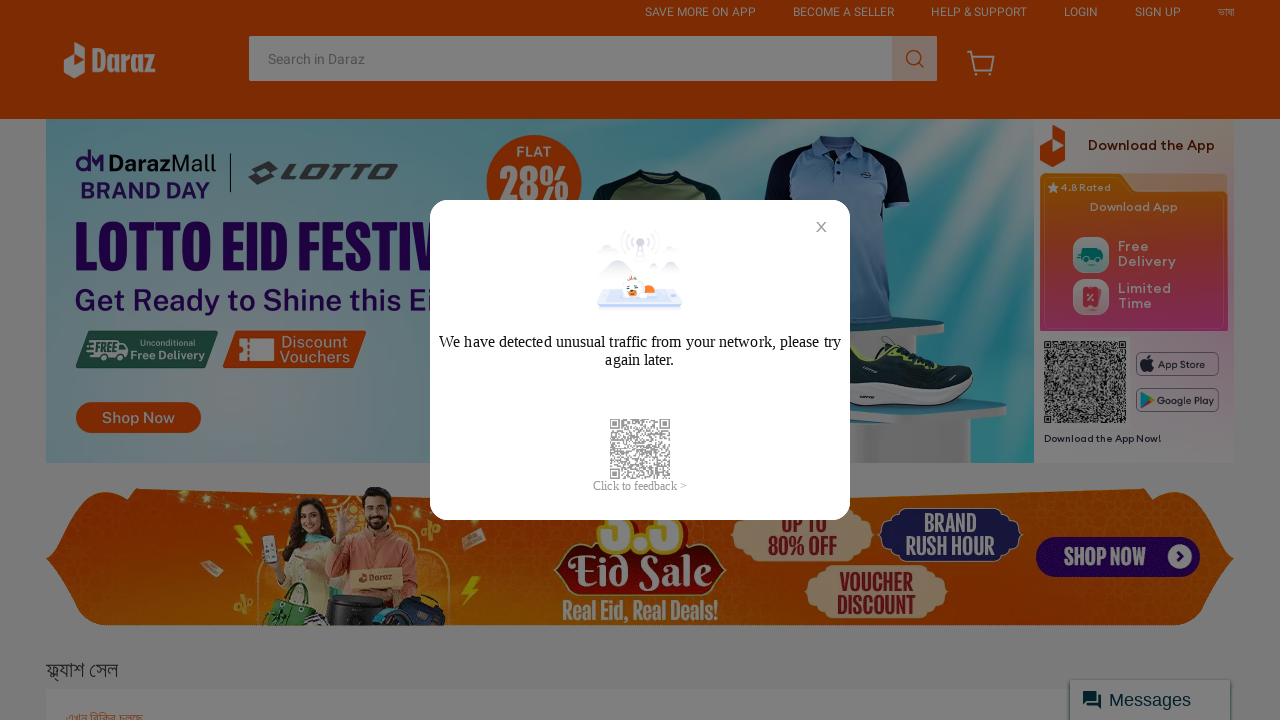

Navigated back to previous page (demo.guru99.com)
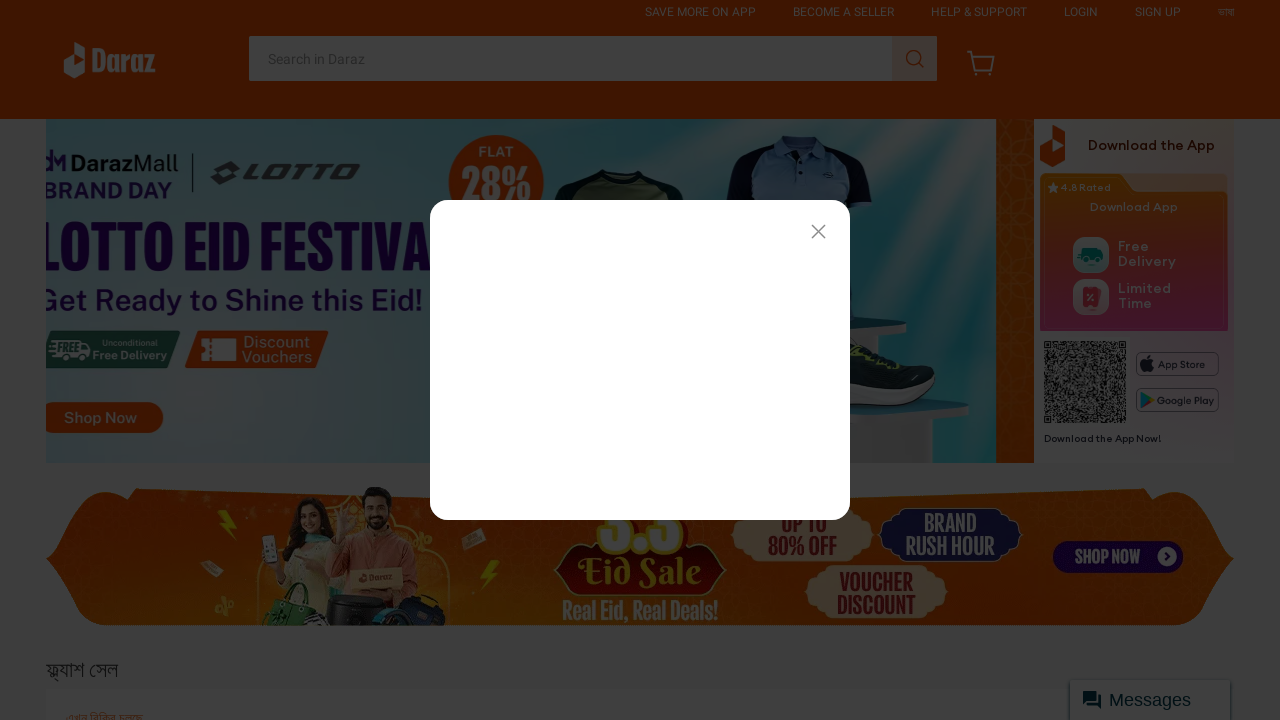

Previous page DOM content loaded
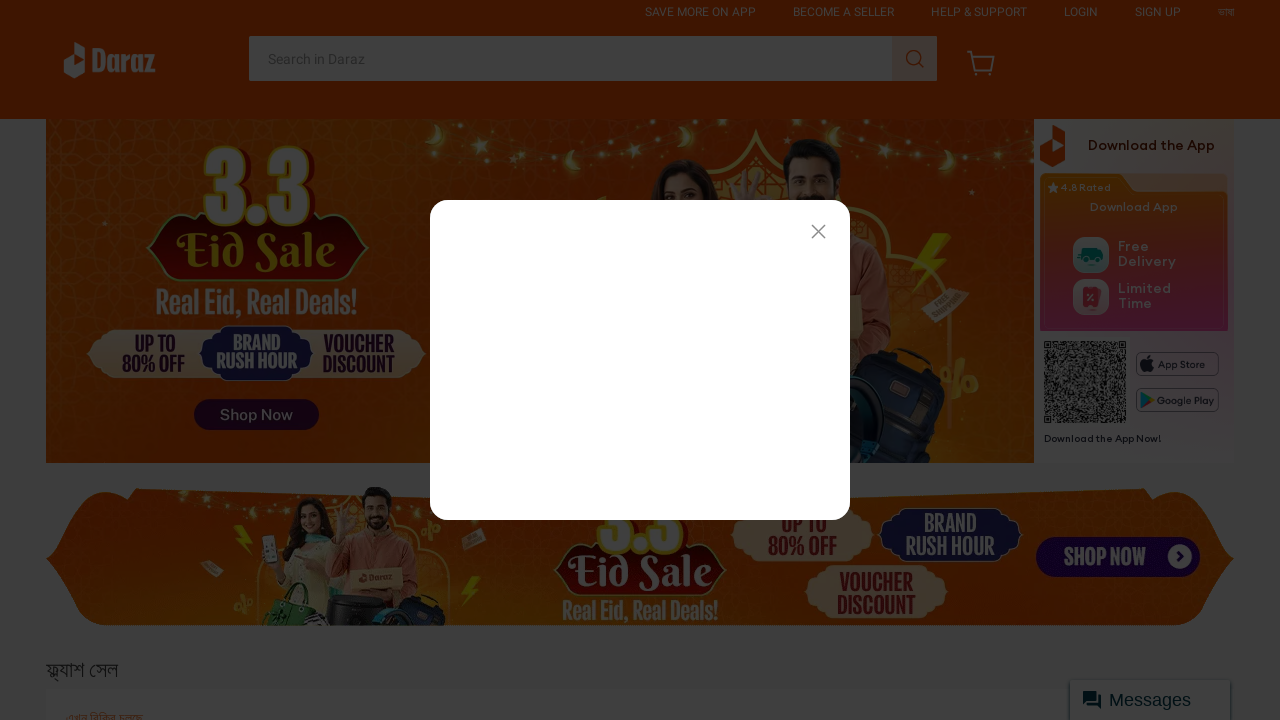

Navigated forward to Daraz website
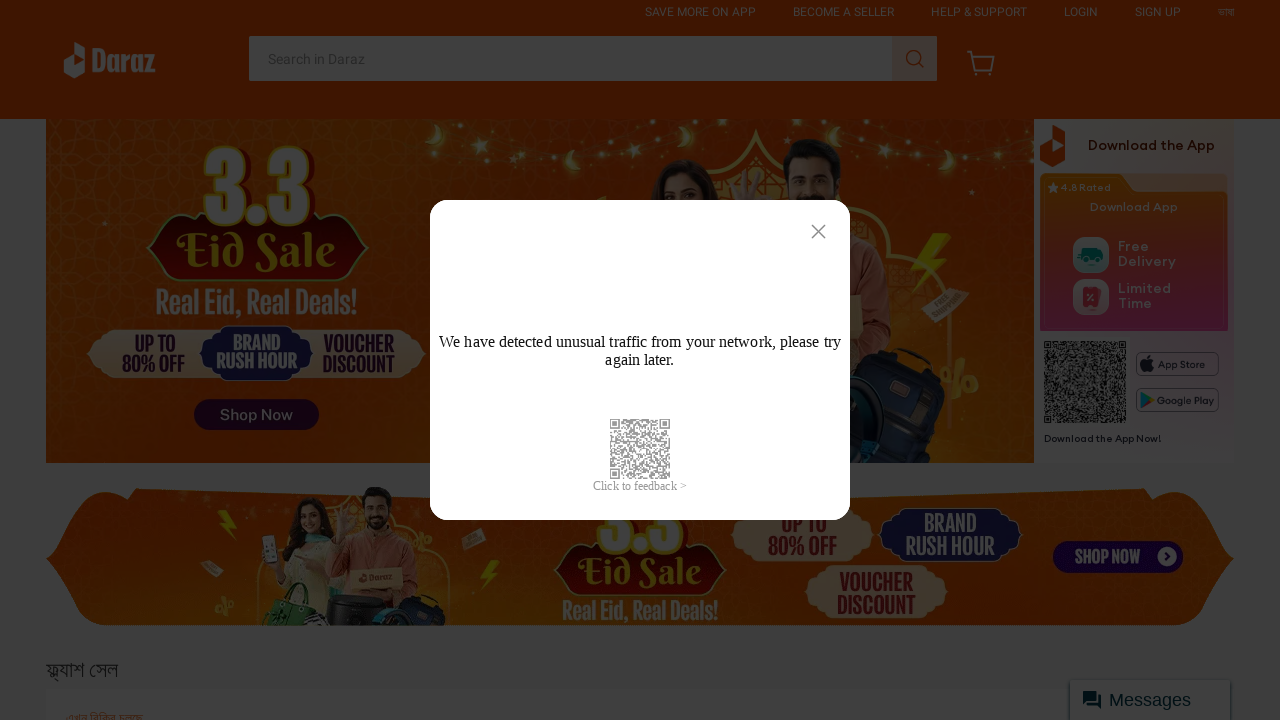

Daraz page DOM content loaded after forward navigation
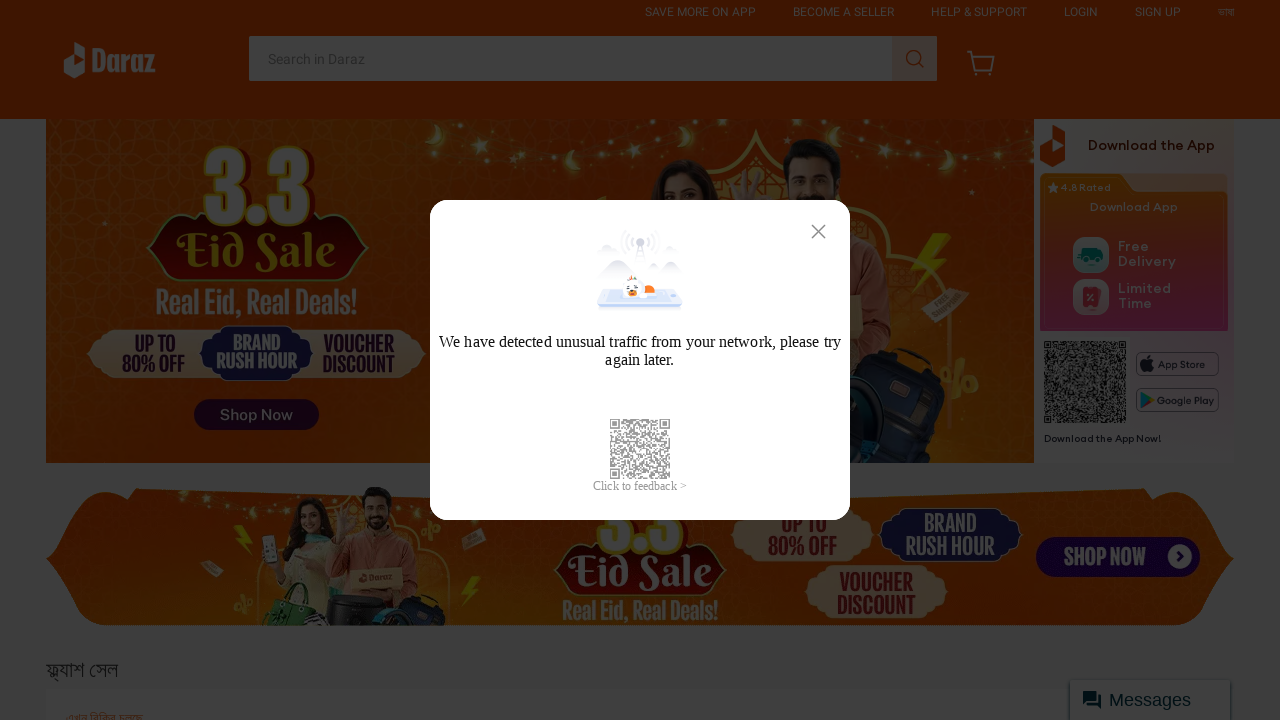

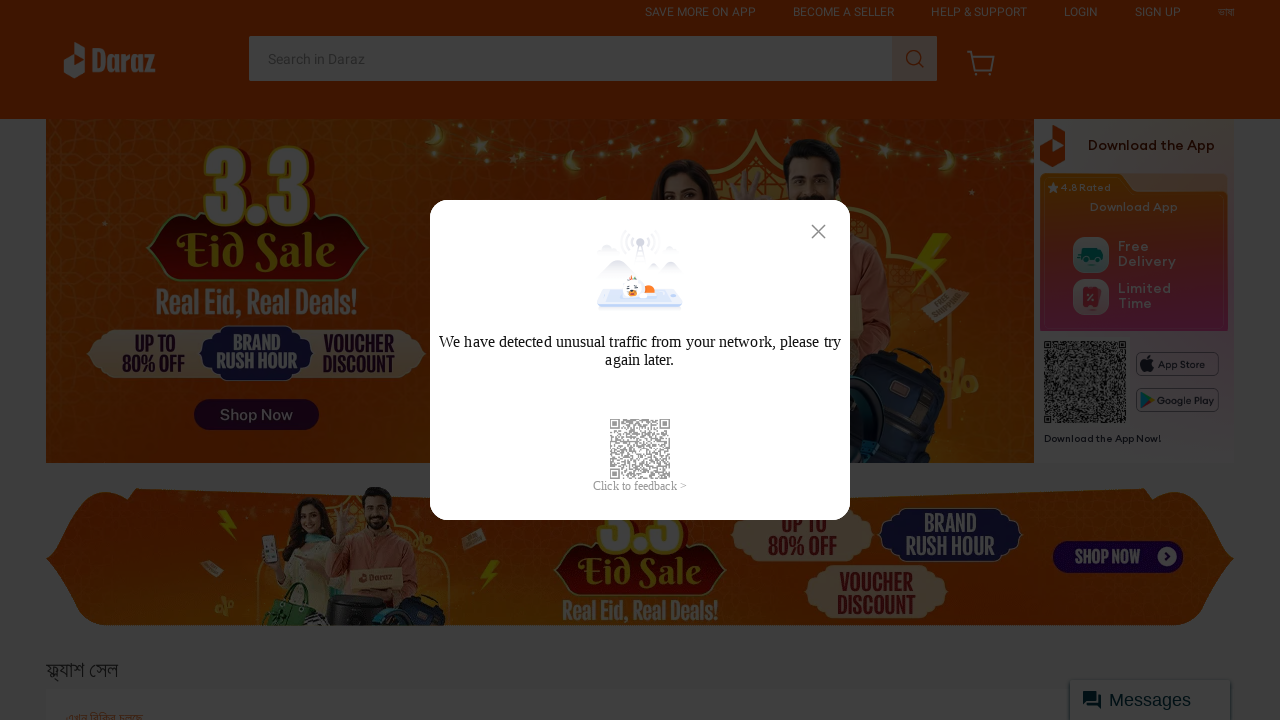